Opens context menu on a specific area and dismisses the alert

Starting URL: https://the-internet.herokuapp.com/

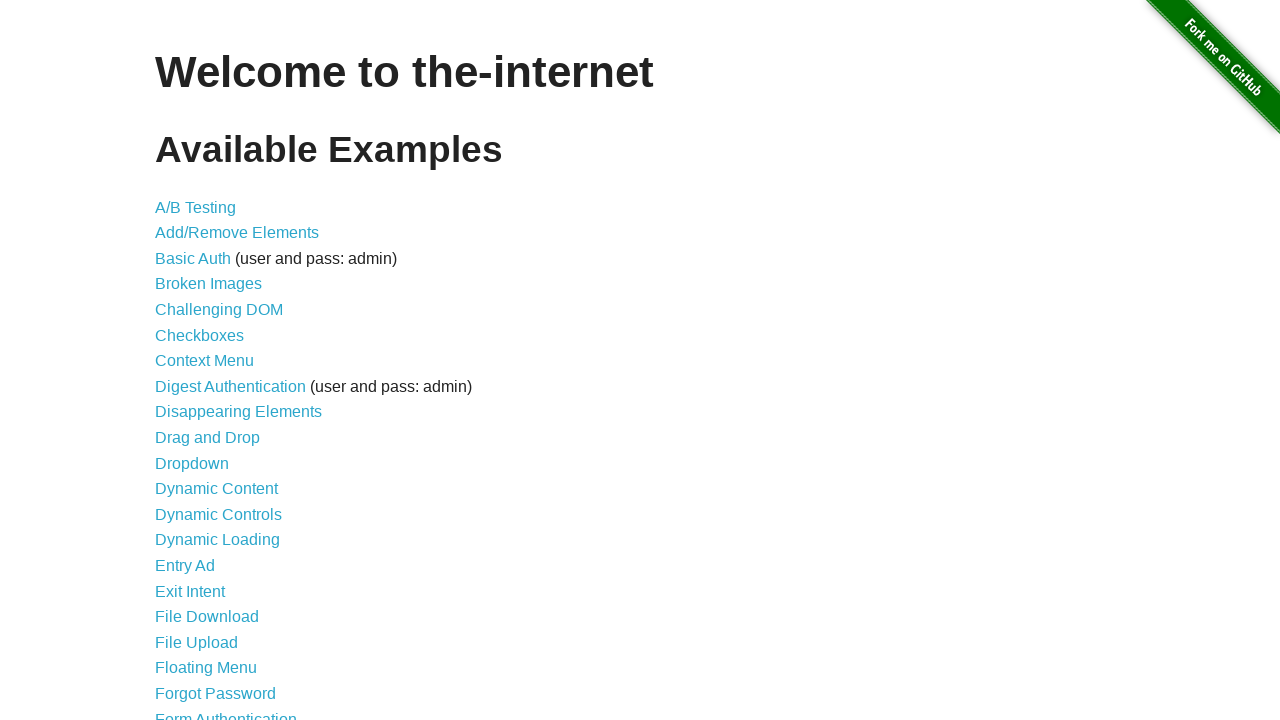

Clicked on Context Menu link at (204, 361) on xpath=//a[text()='Context Menu']
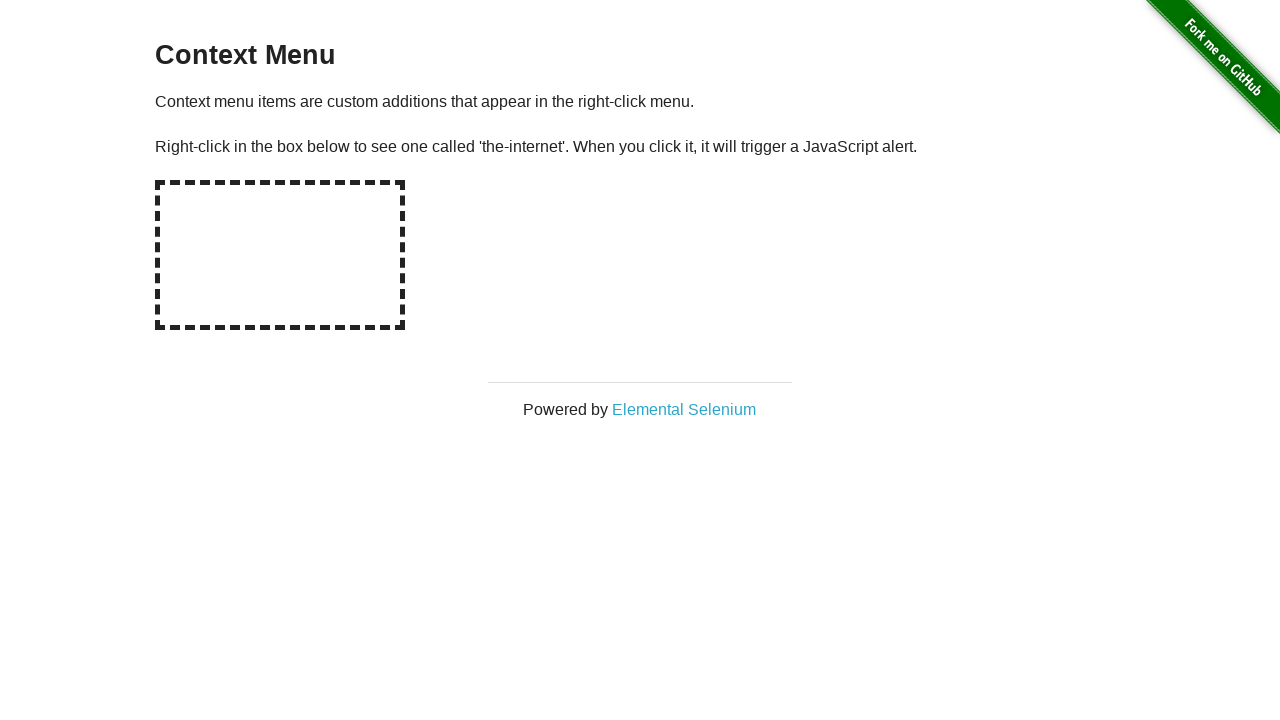

Right-clicked on the hot spot area to open context menu at (280, 255) on //*[@id='hot-spot']
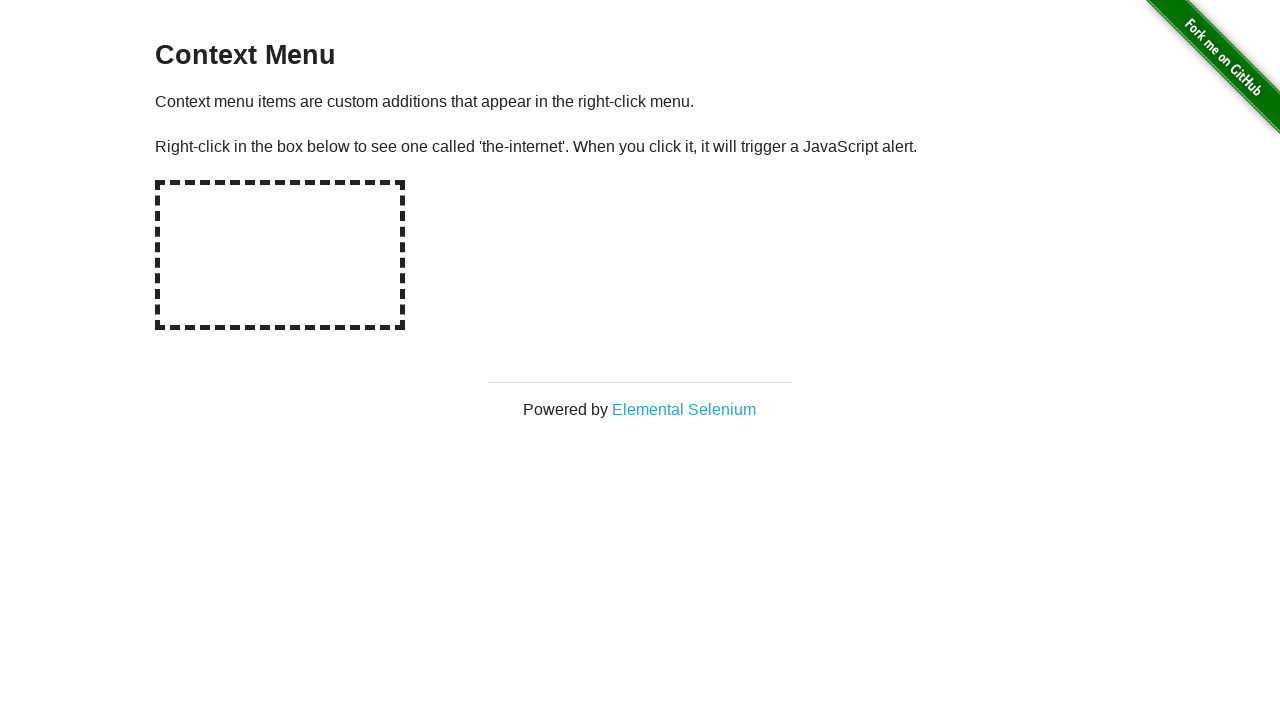

Dismissed the alert dialog
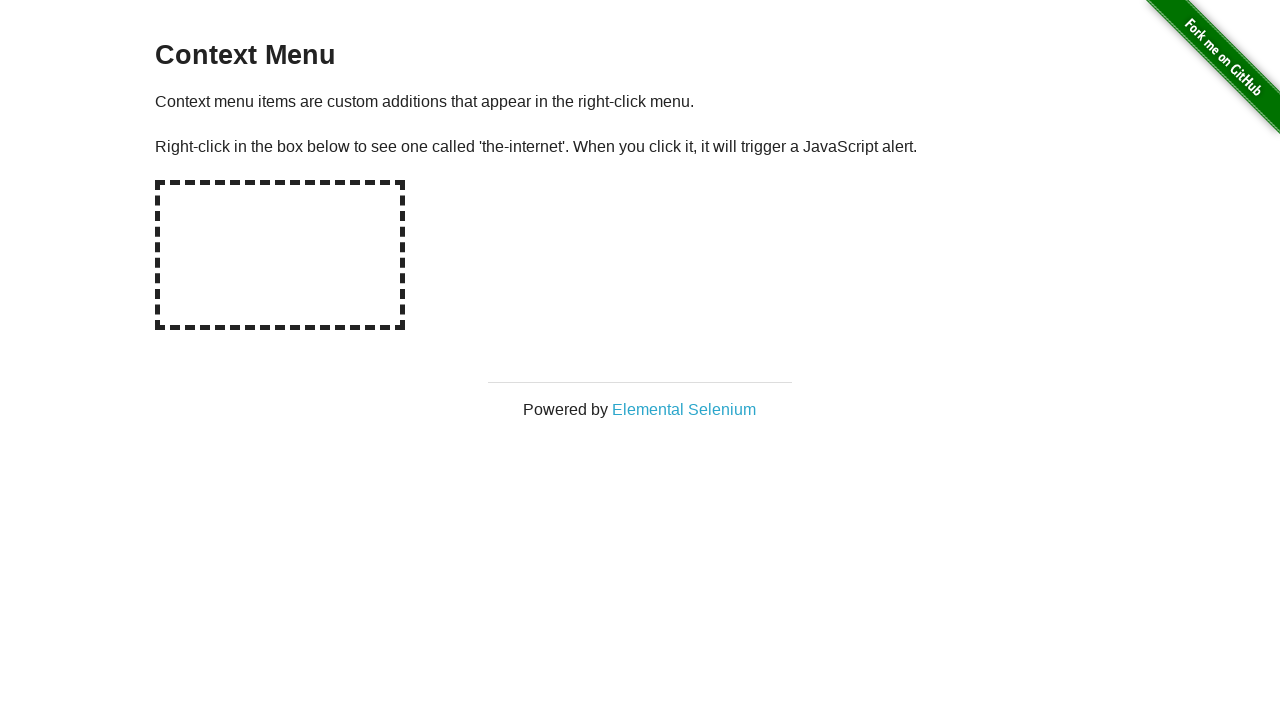

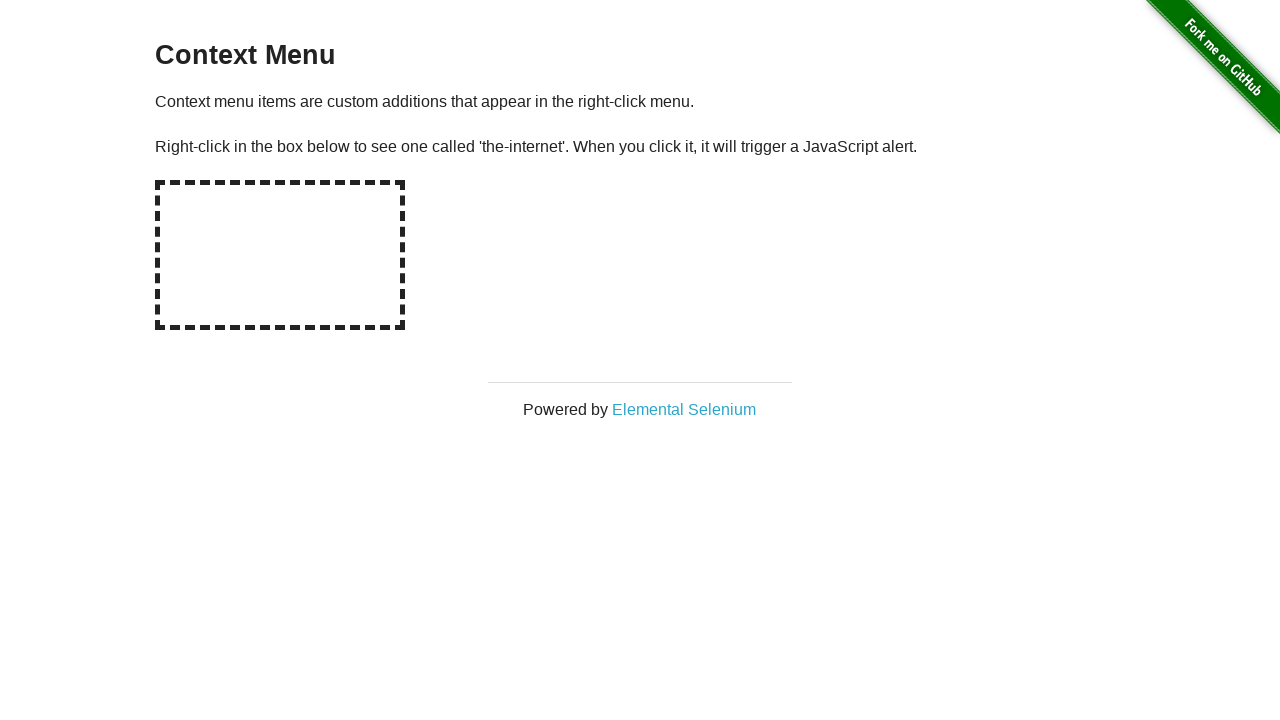